Opens the RedBus homepage and verifies the page loads successfully

Starting URL: https://redbus.com

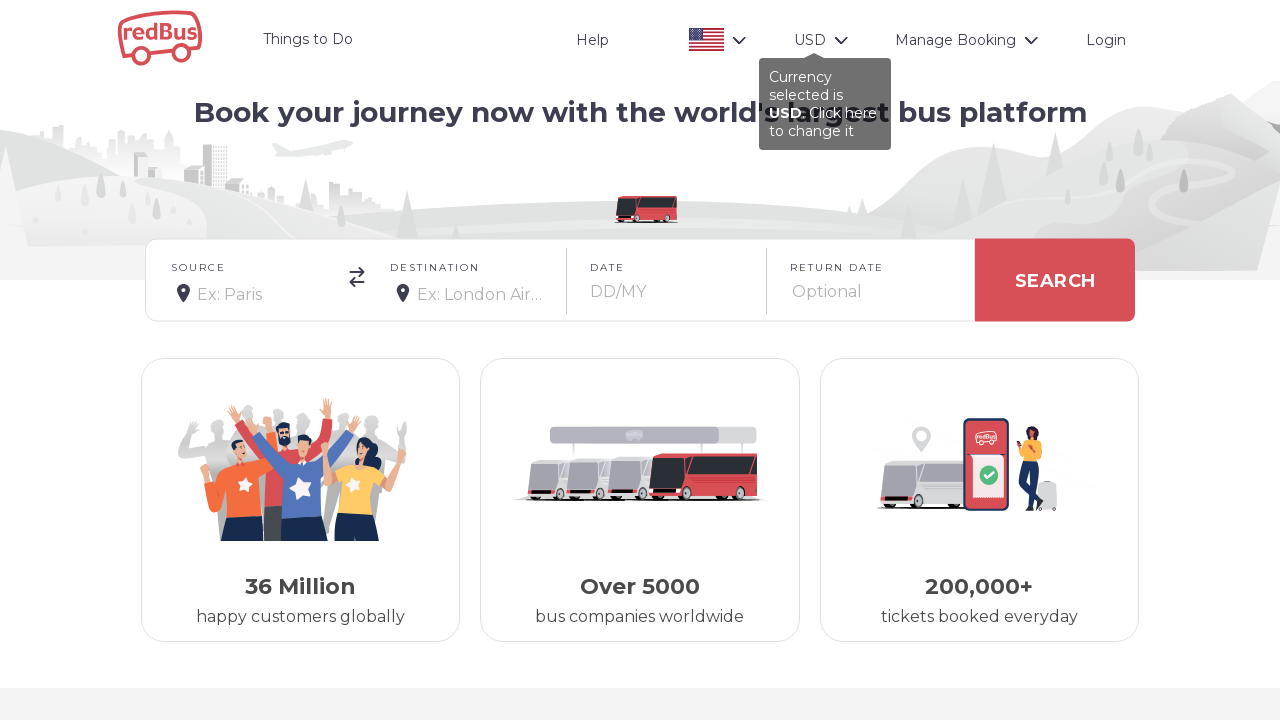

Navigated to RedBus homepage
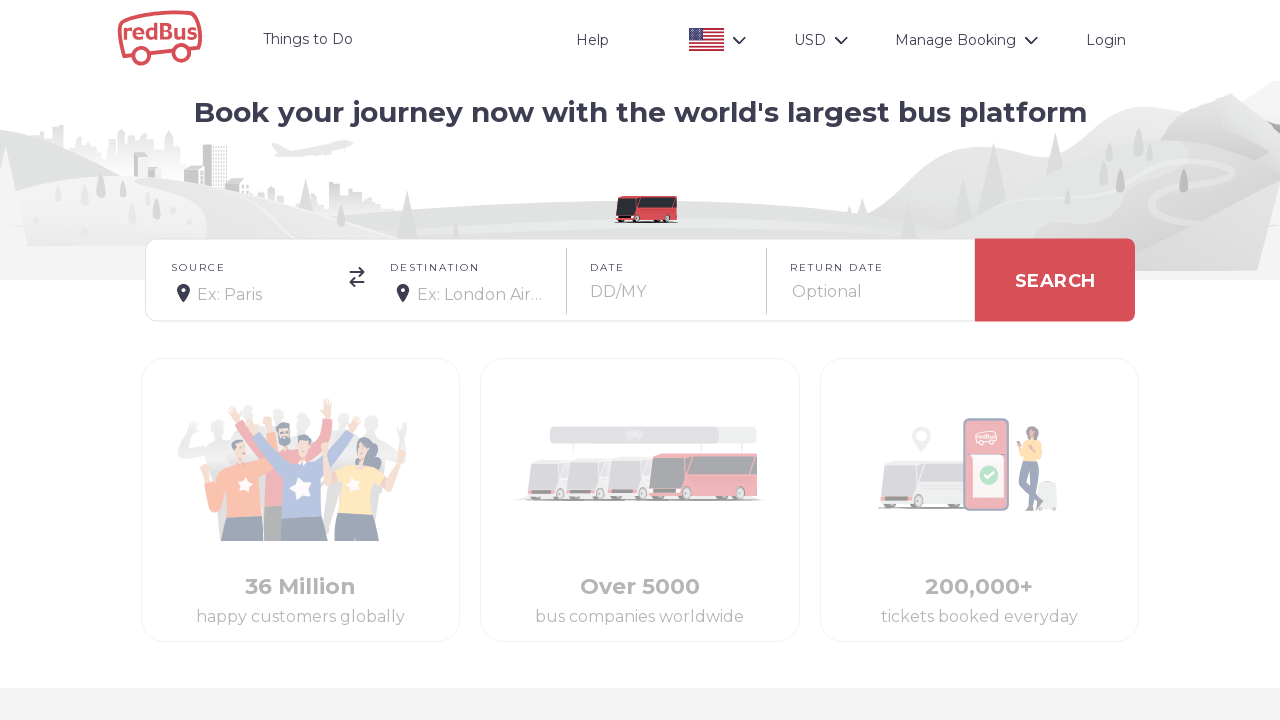

Page DOM content fully loaded
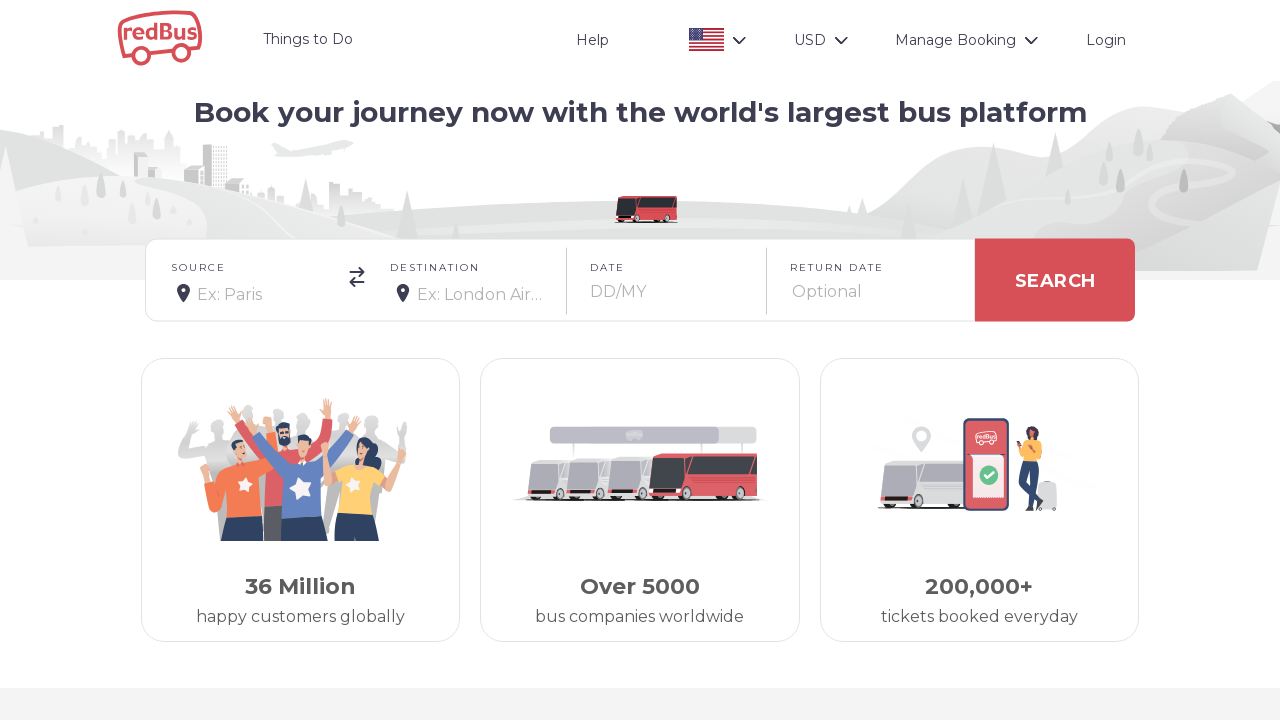

Body element is visible and page loaded successfully
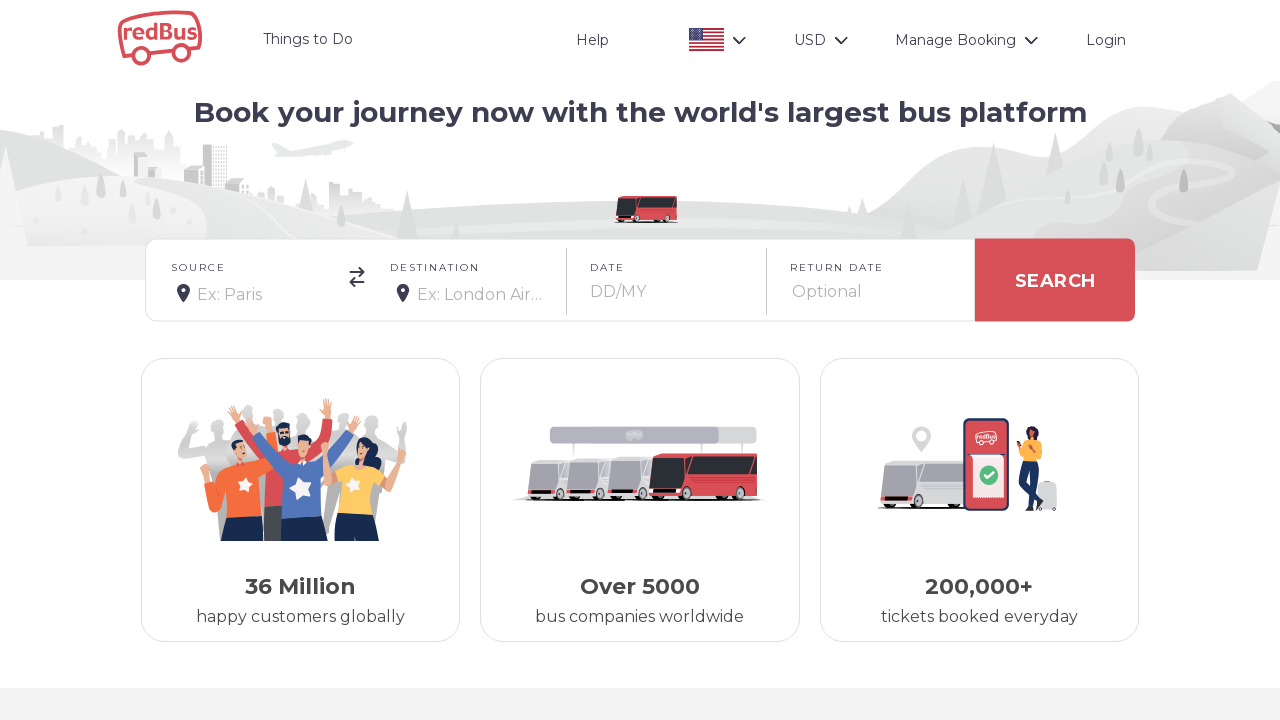

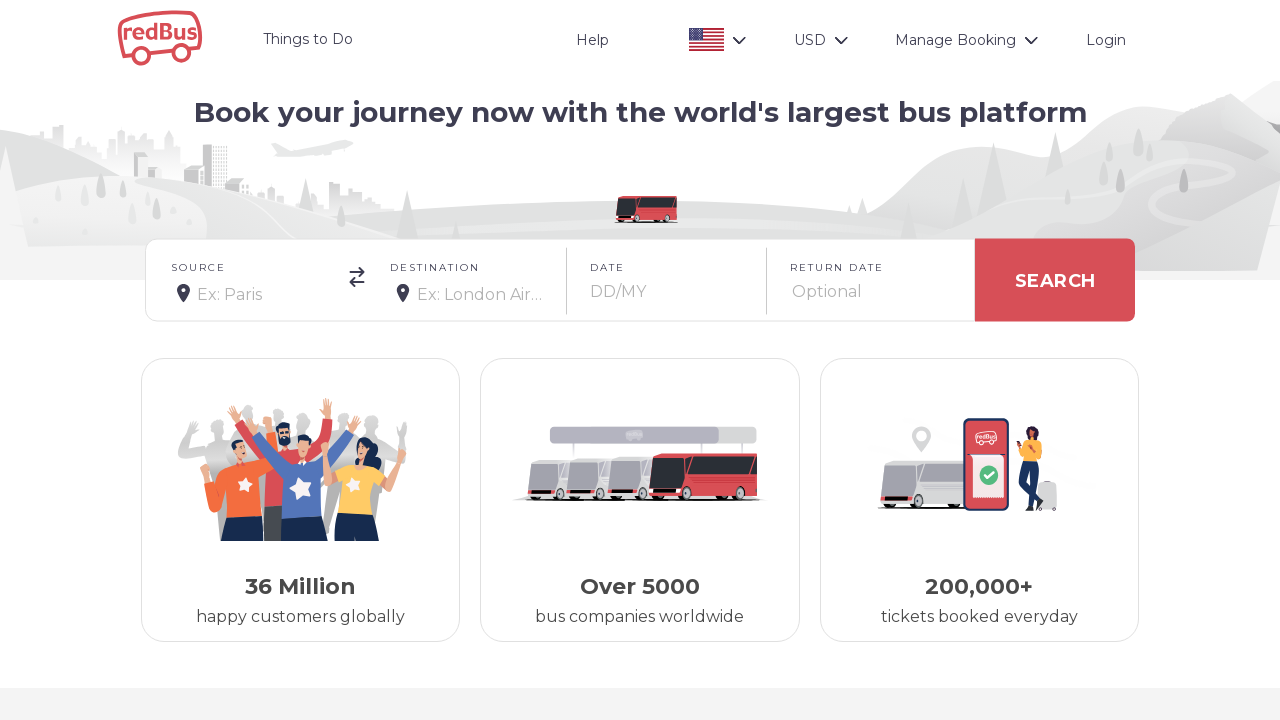